Solves a mathematical captcha by calculating a formula based on a value from the page, then fills the answer and submits the form with checkbox and radio selections

Starting URL: http://suninjuly.github.io/math.html

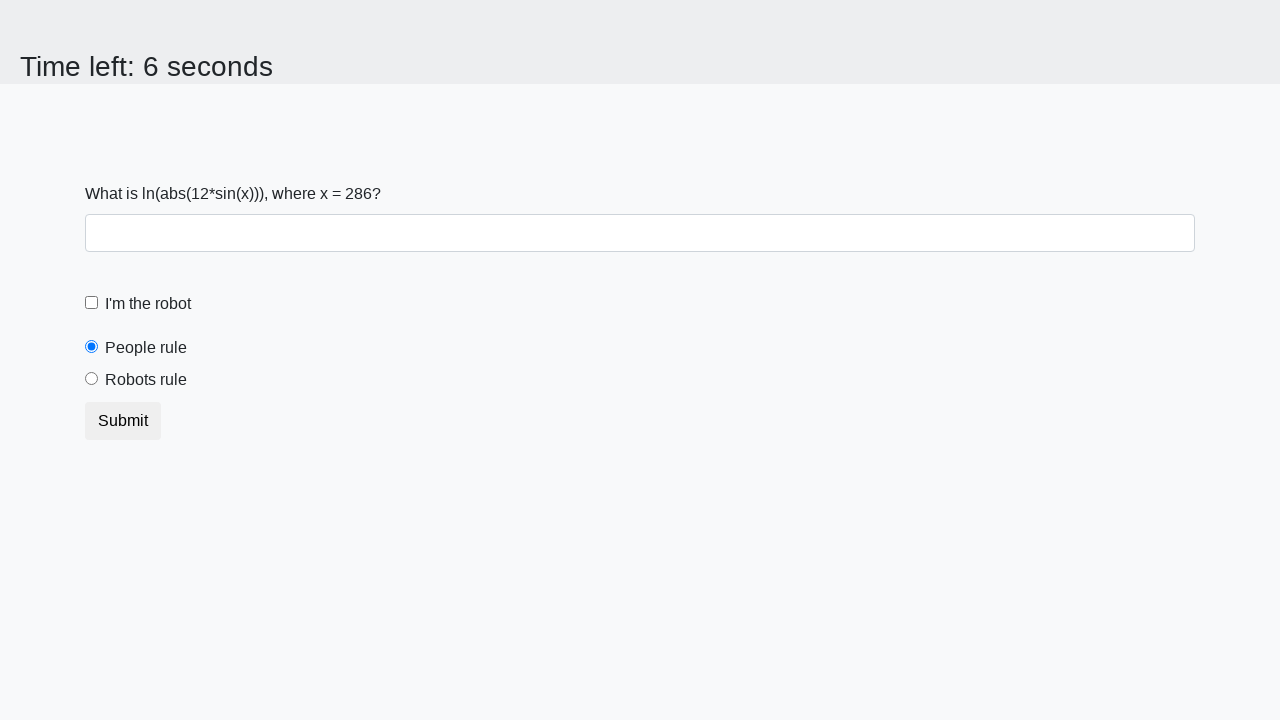

Located the input value element
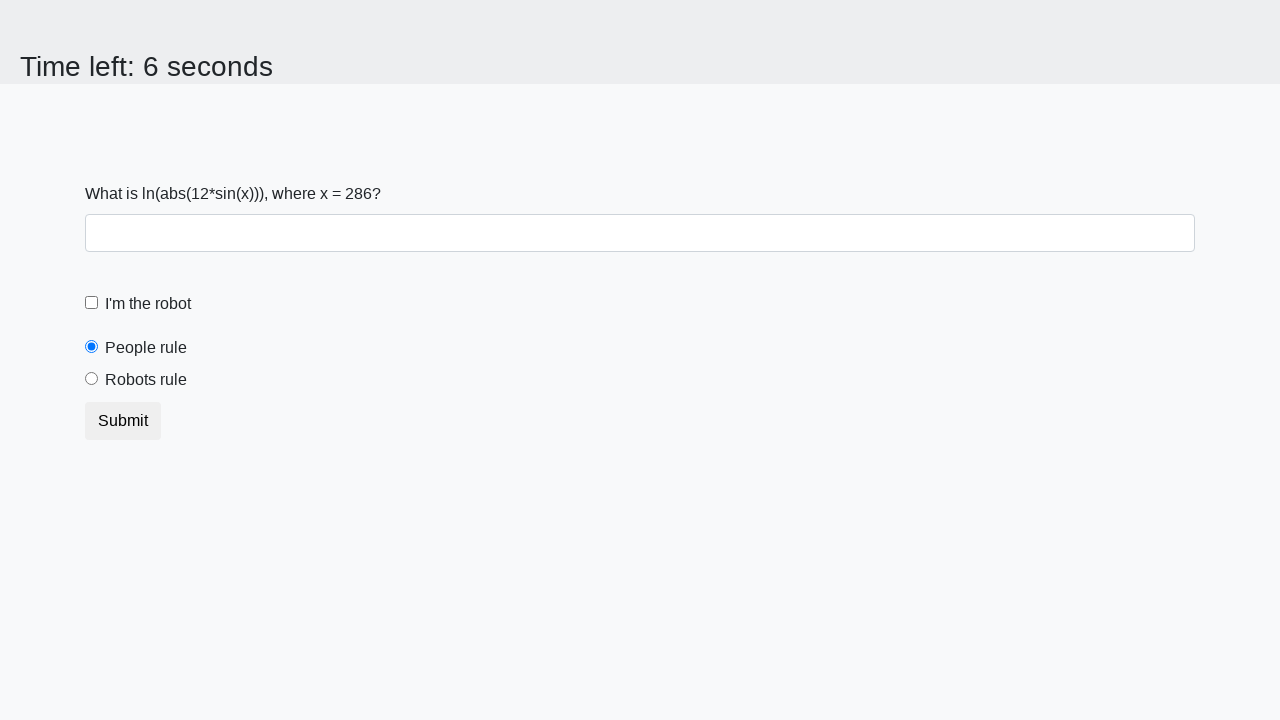

Extracted input value: 286
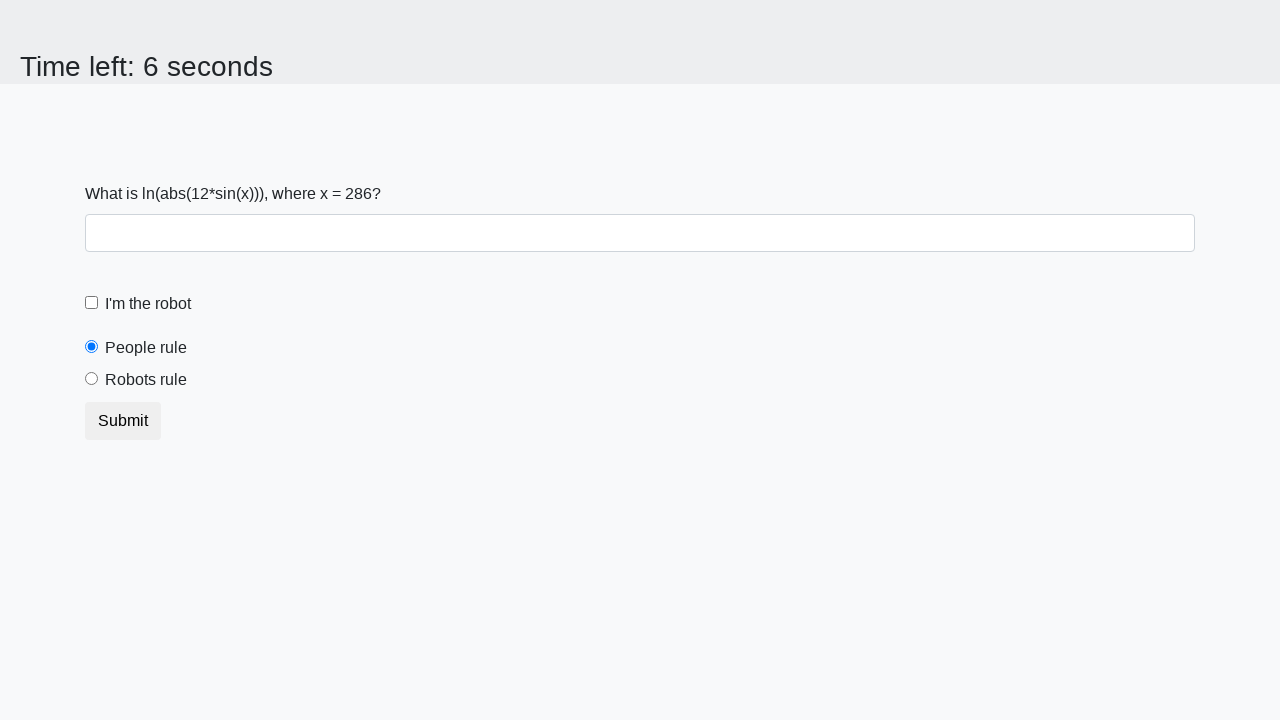

Calculated captcha answer using formula: 0.3204714077665829
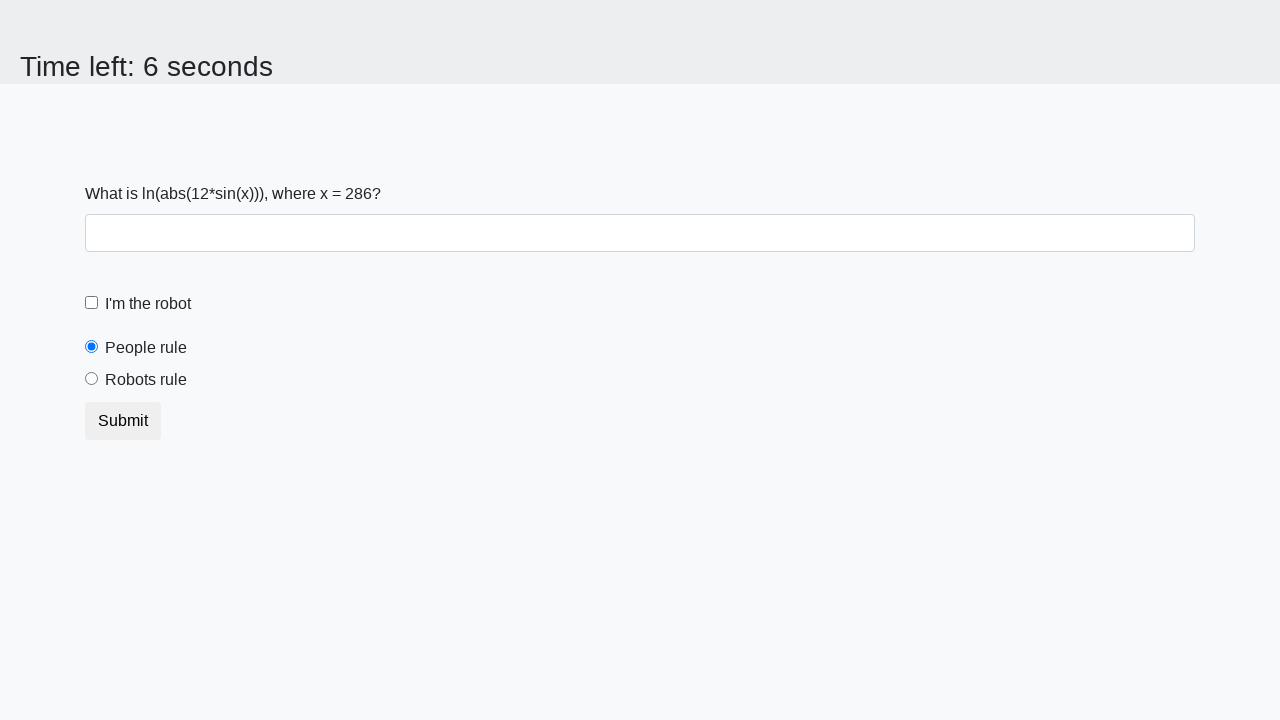

Filled answer field with calculated value: 0.3204714077665829 on #answer
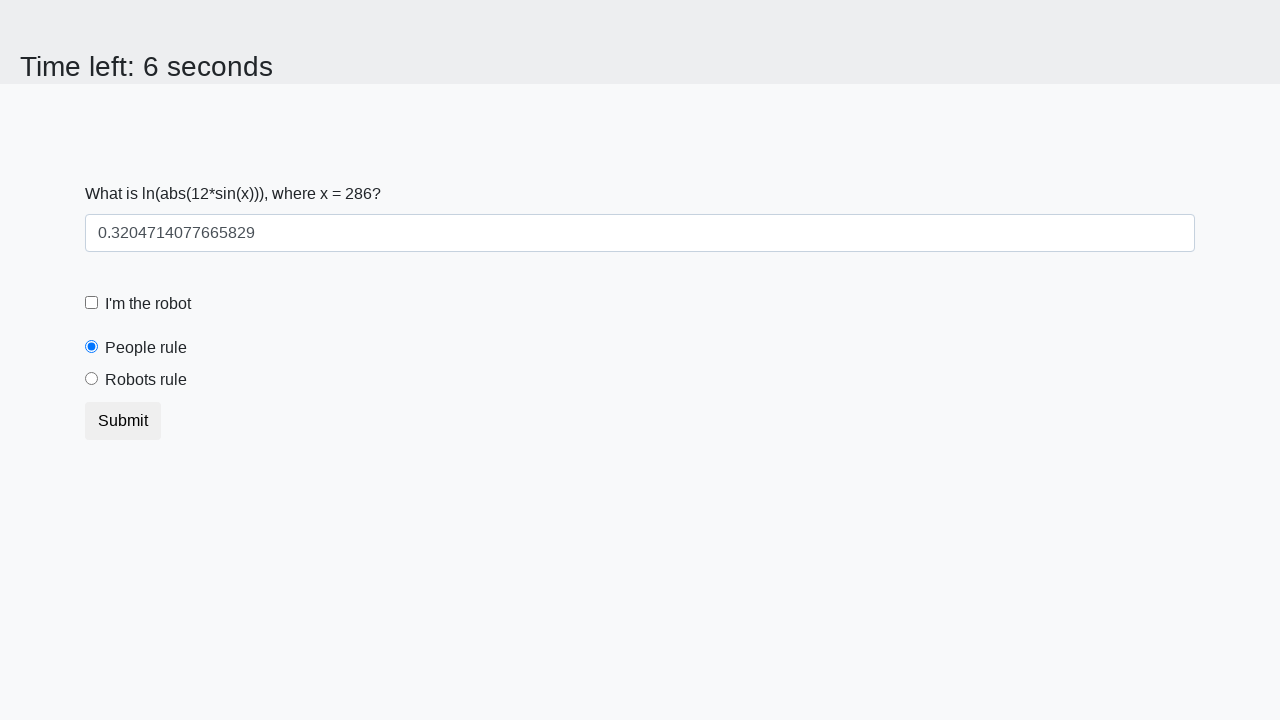

Clicked robot checkbox at (92, 303) on #robotCheckbox
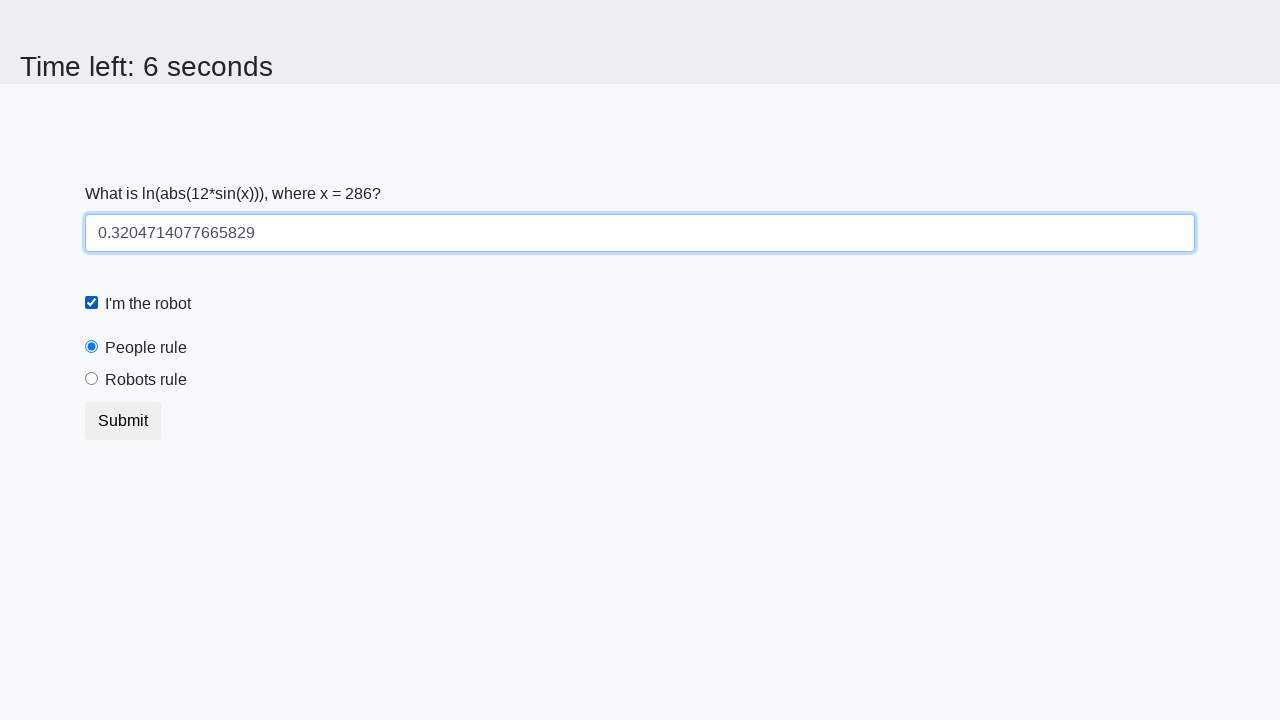

Clicked robots rule radio button at (92, 379) on #robotsRule
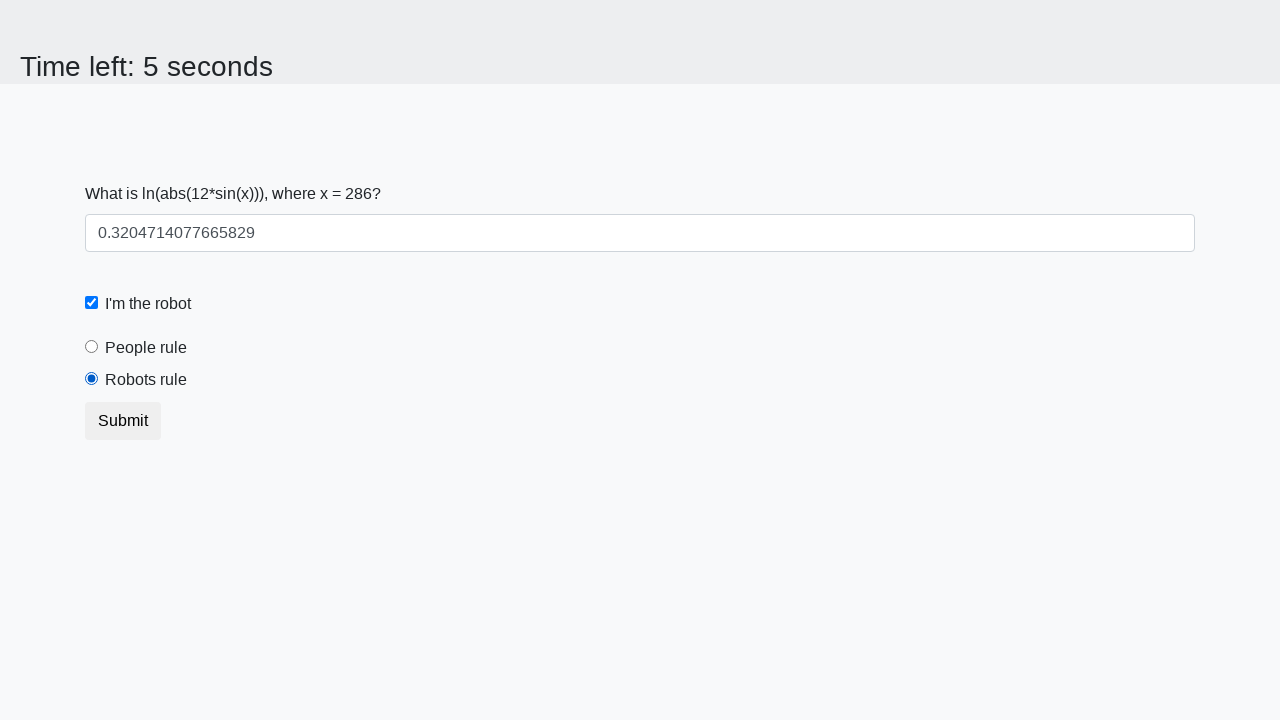

Clicked submit button to submit the form at (123, 421) on .btn.btn-default
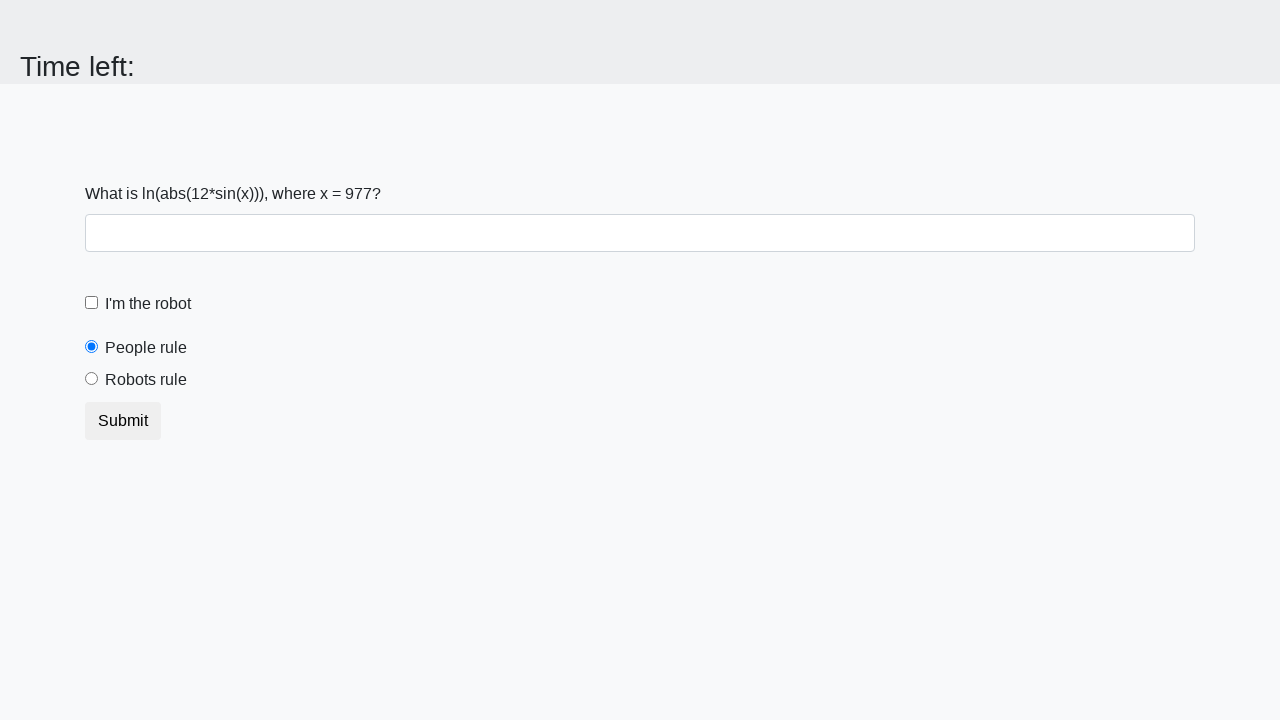

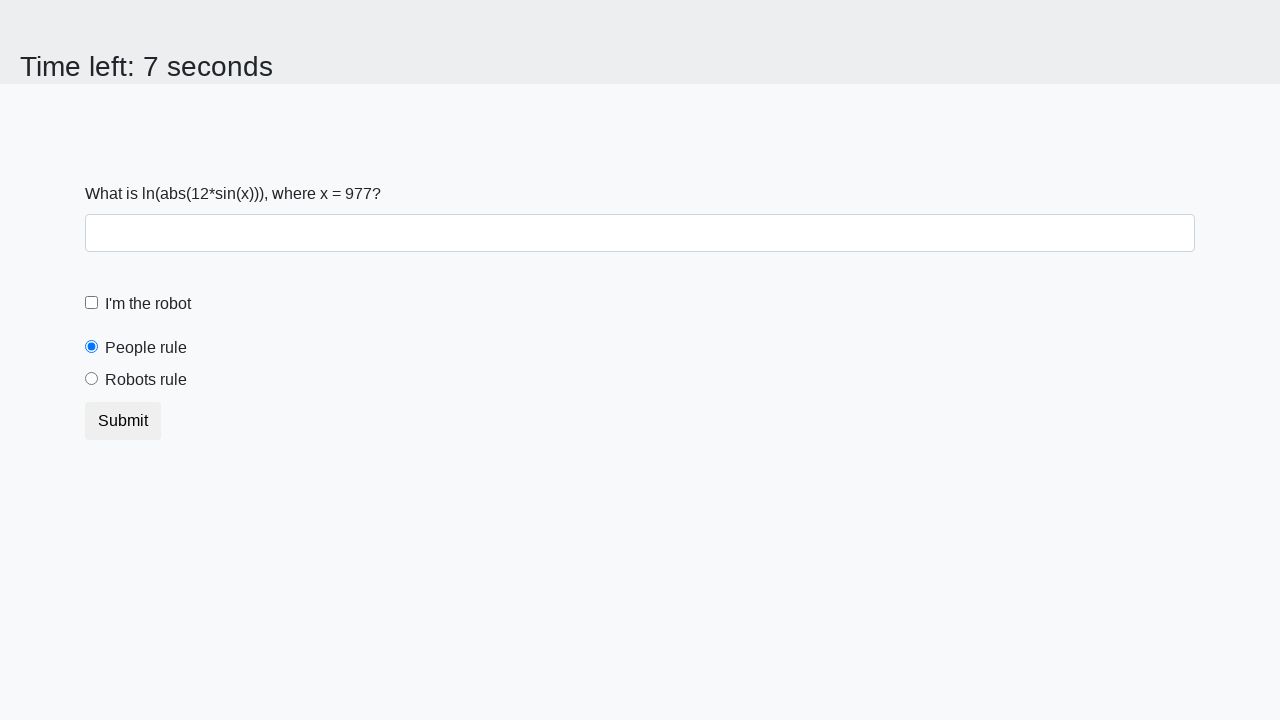